Tests drag and drop functionality on the jQuery UI droppable demo page by dragging an element from source to target within an iframe

Starting URL: https://jqueryui.com/droppable/

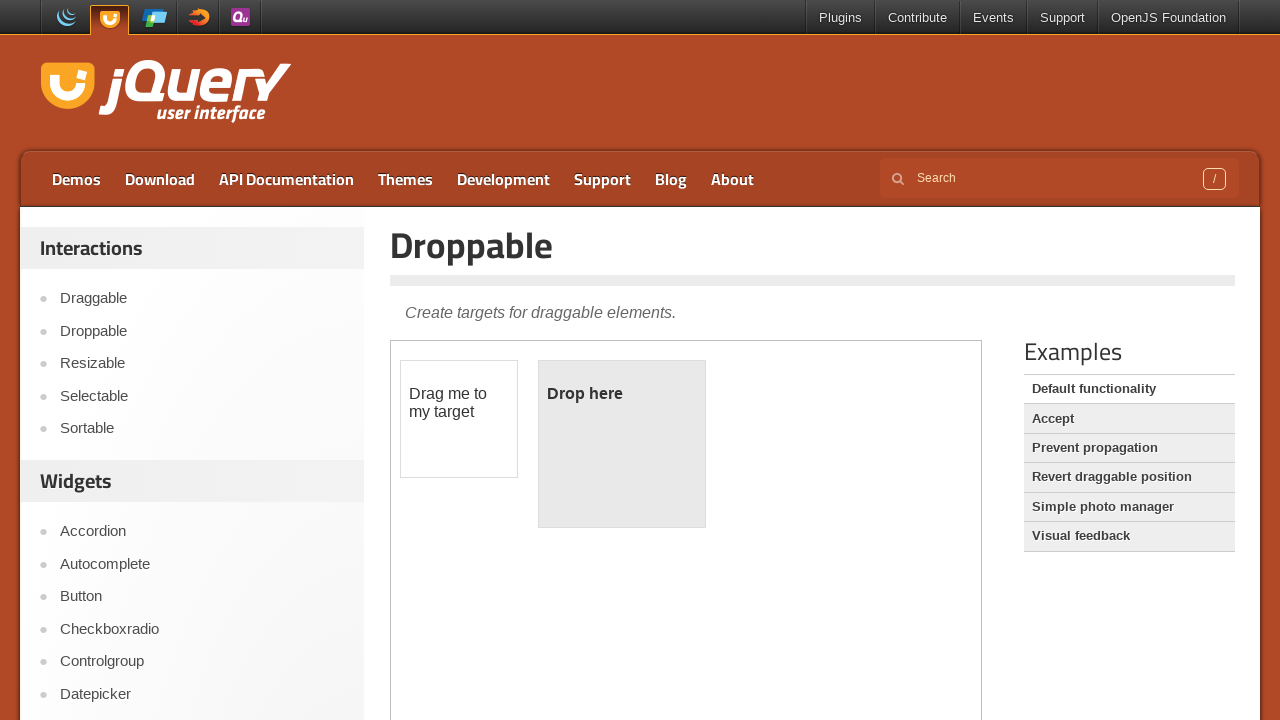

Navigated to jQuery UI droppable demo page
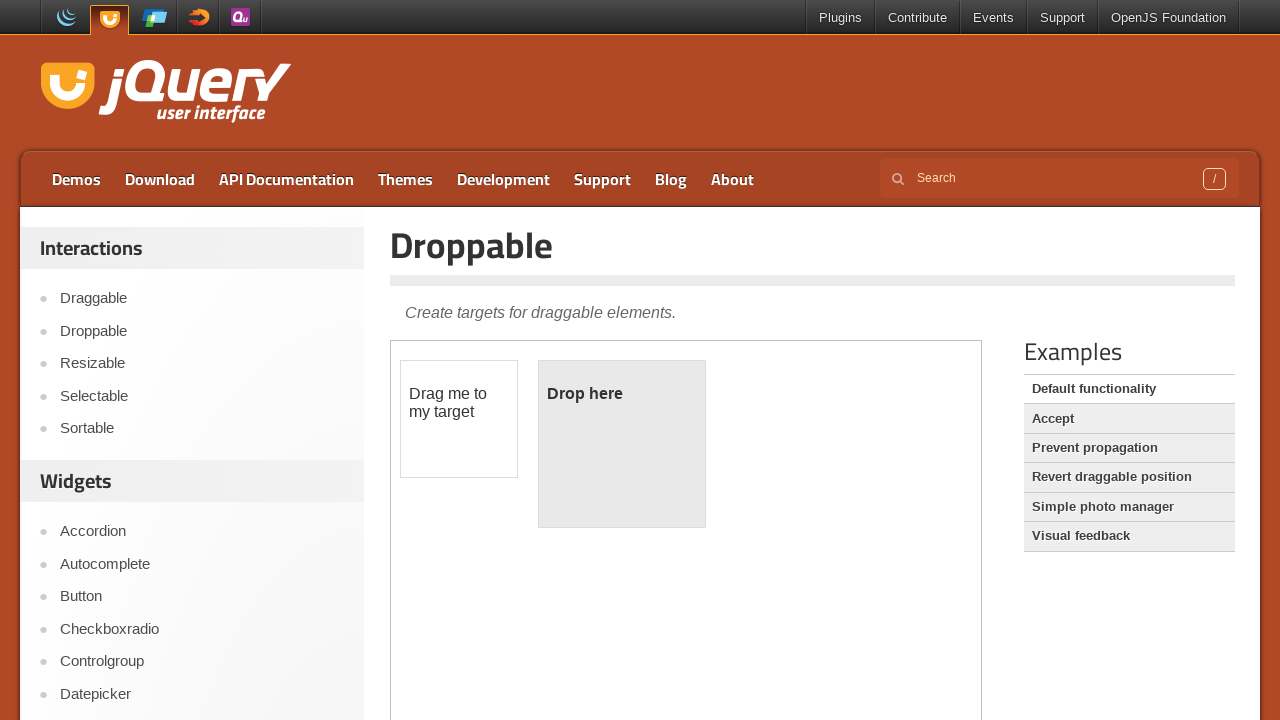

Located the demo iframe
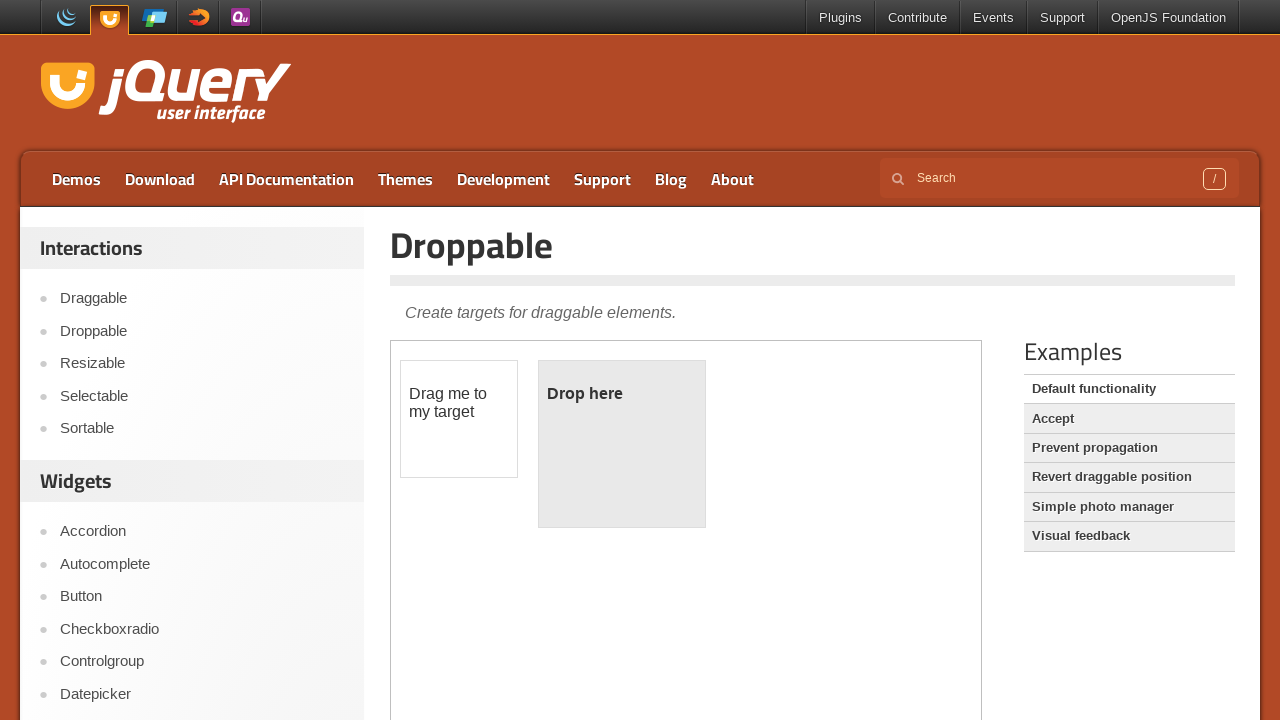

Located the draggable element within iframe
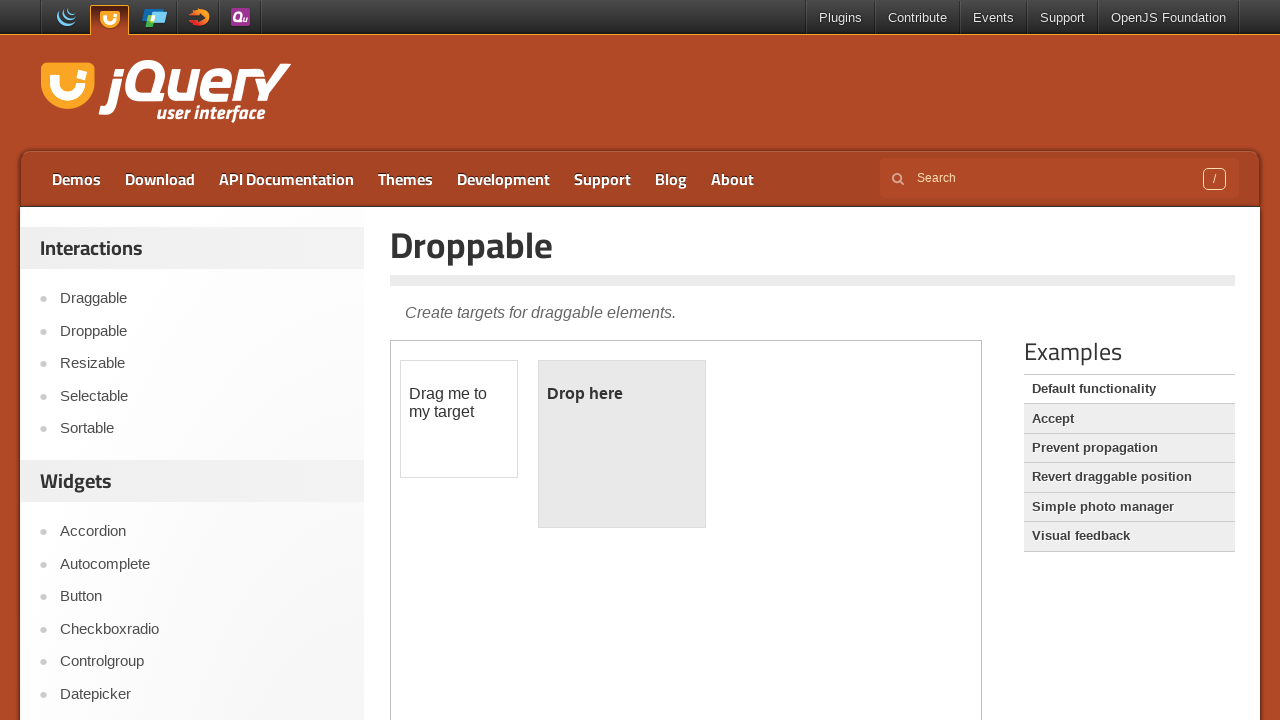

Located the droppable target element within iframe
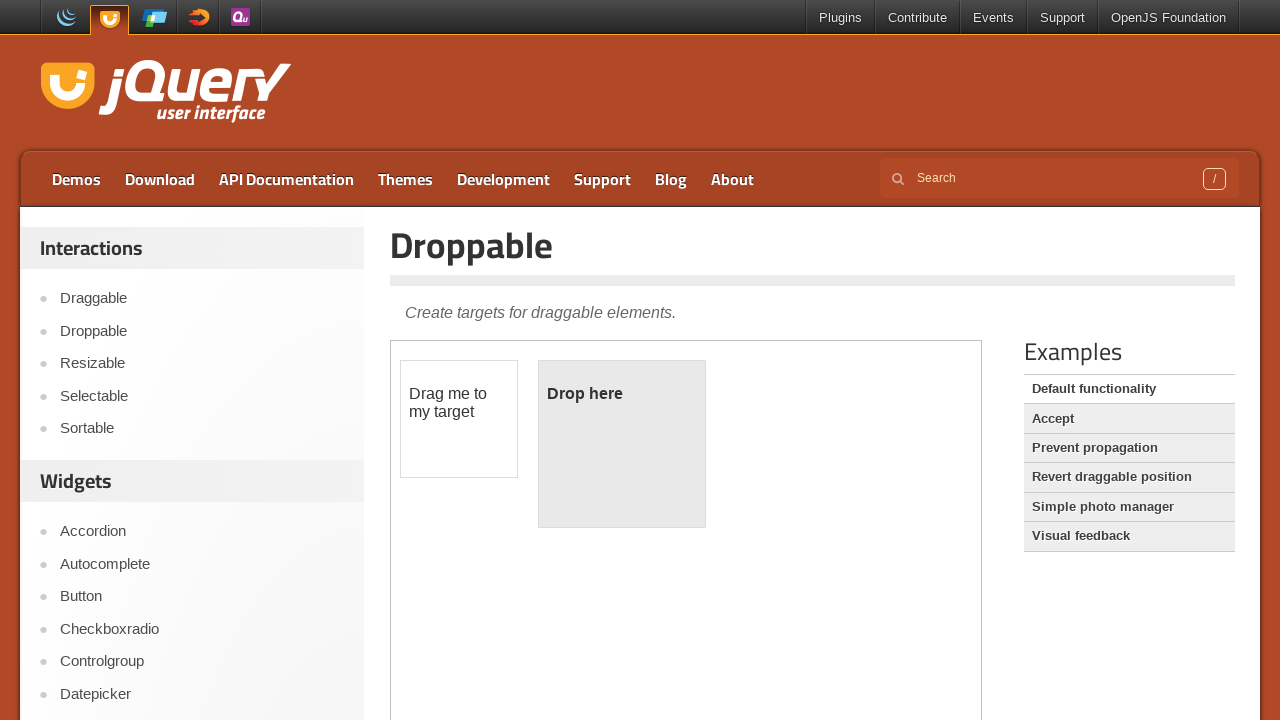

Dragged element from source to droppable target at (622, 444)
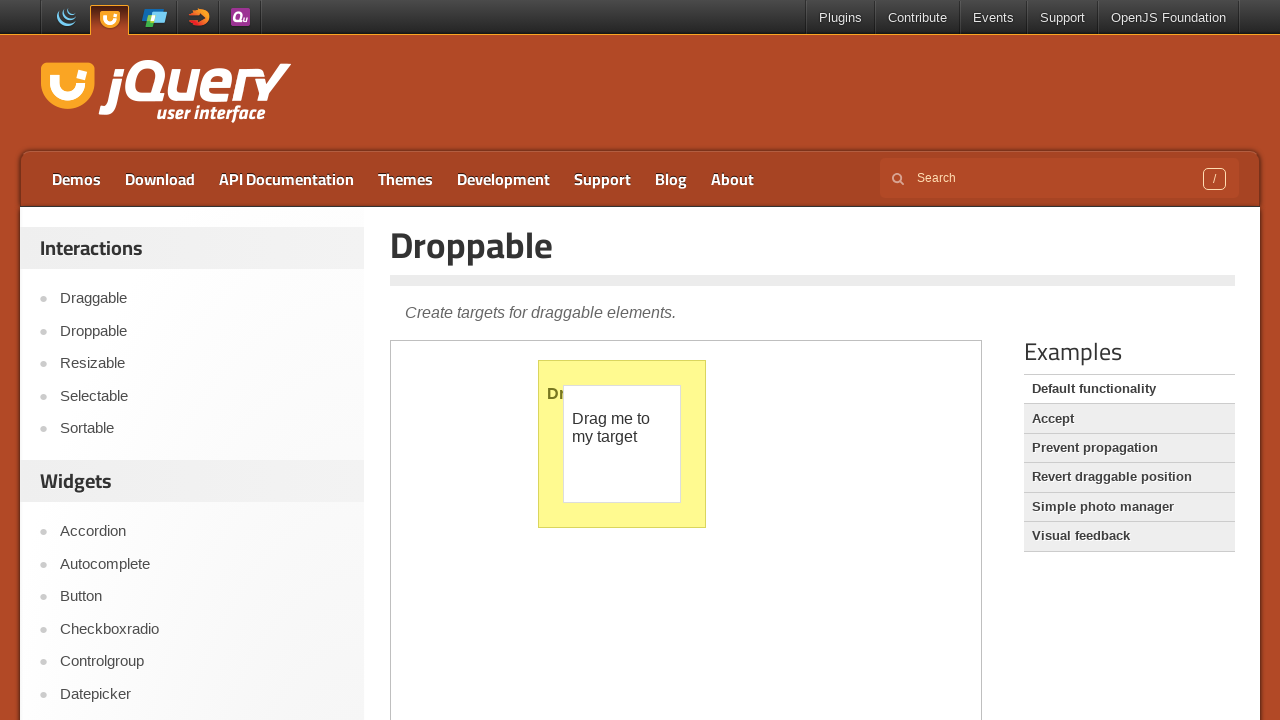

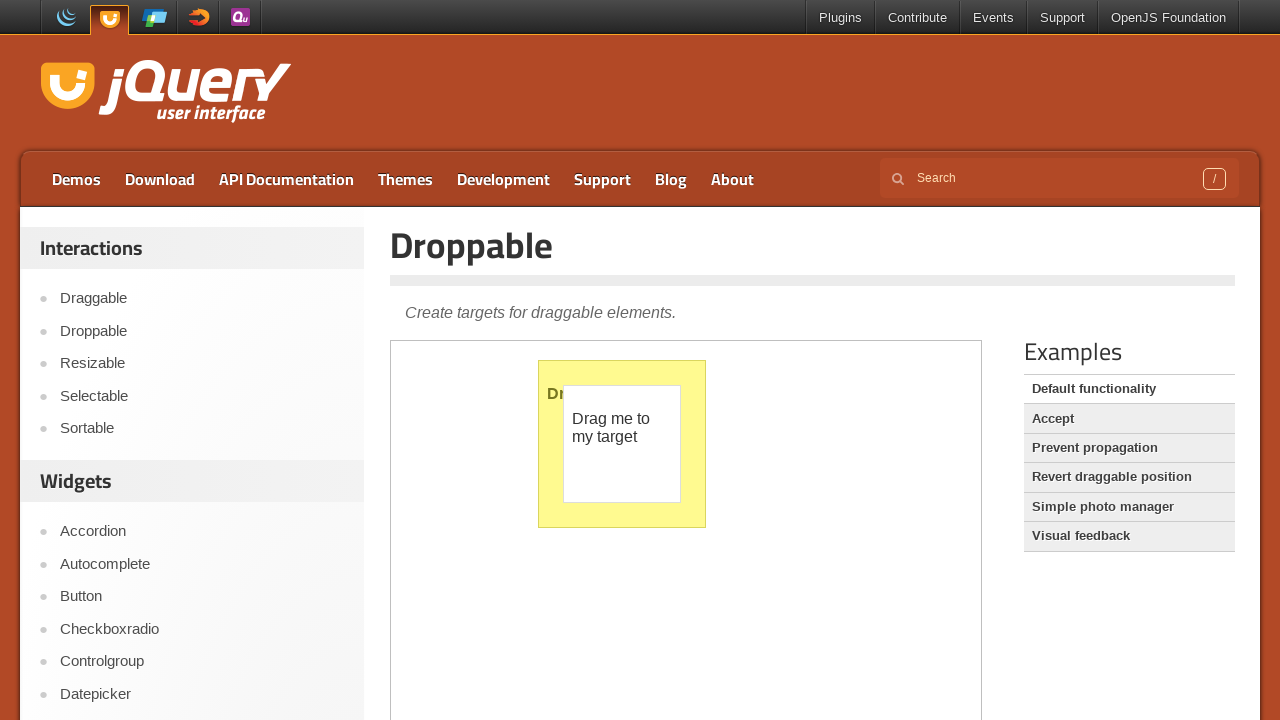